Tests opening and closing a new browser tab functionality

Starting URL: https://testautomationpractice.blogspot.com/

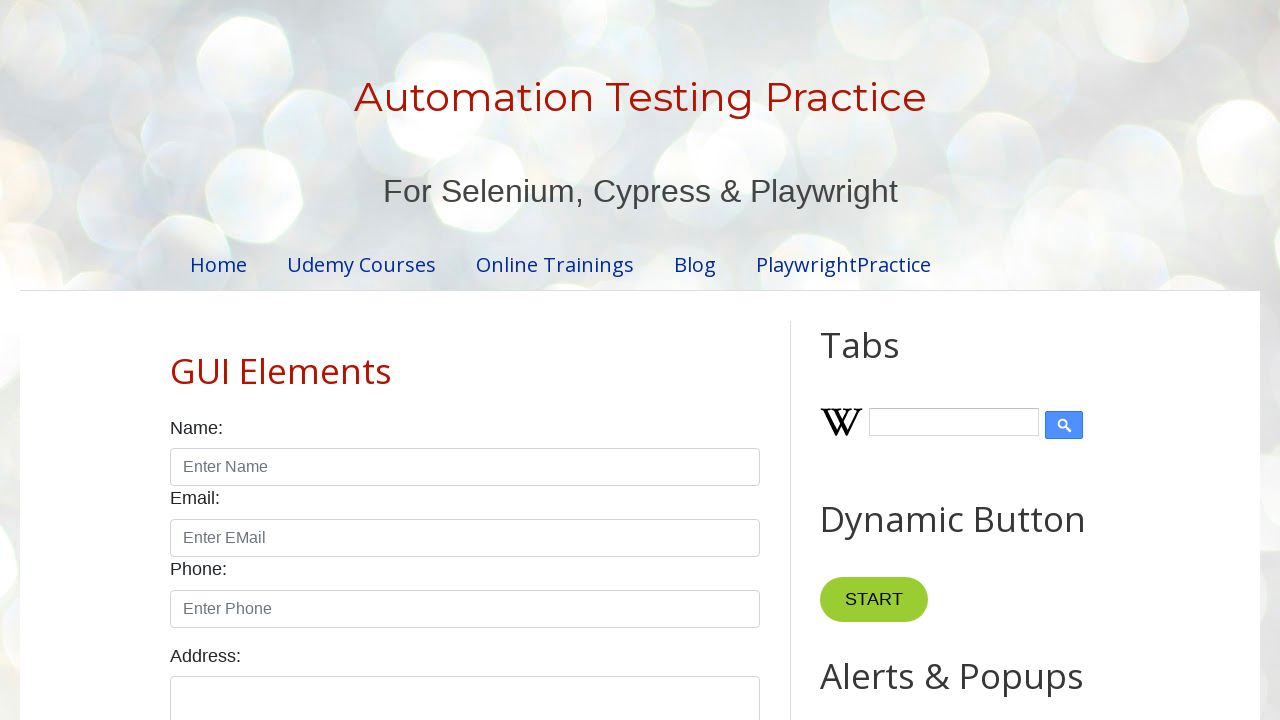

Clicked button to open new tab at (880, 361) on xpath=/html/body/div[4]/div[2]/div[2]/div[2]/div[2]/div[2]/div[2]/div/div[4]/div
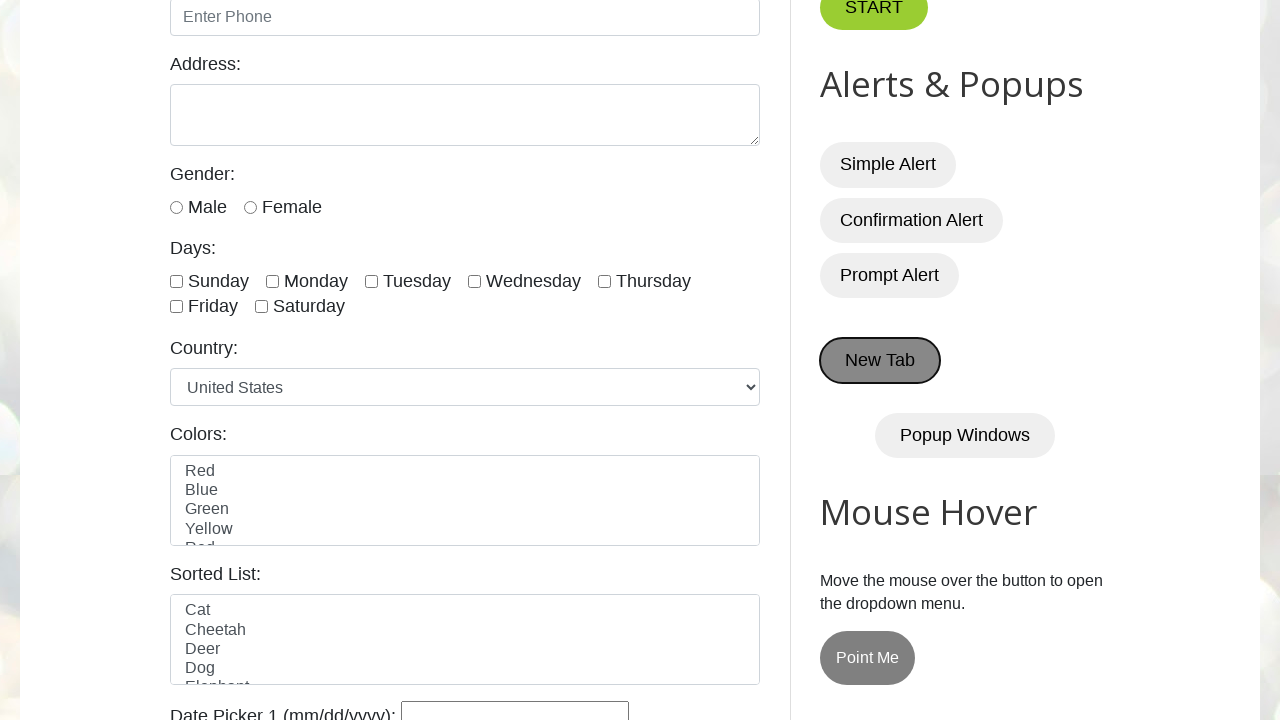

New tab opened and captured
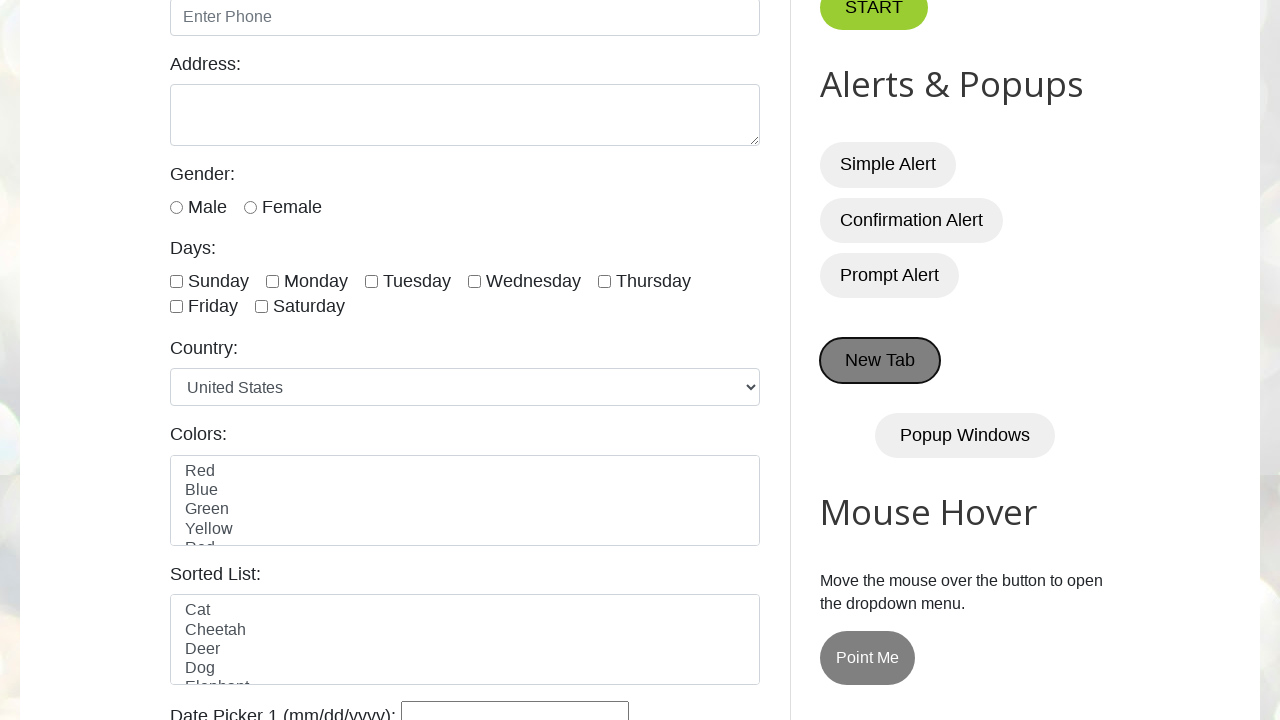

Retrieved new page object from context
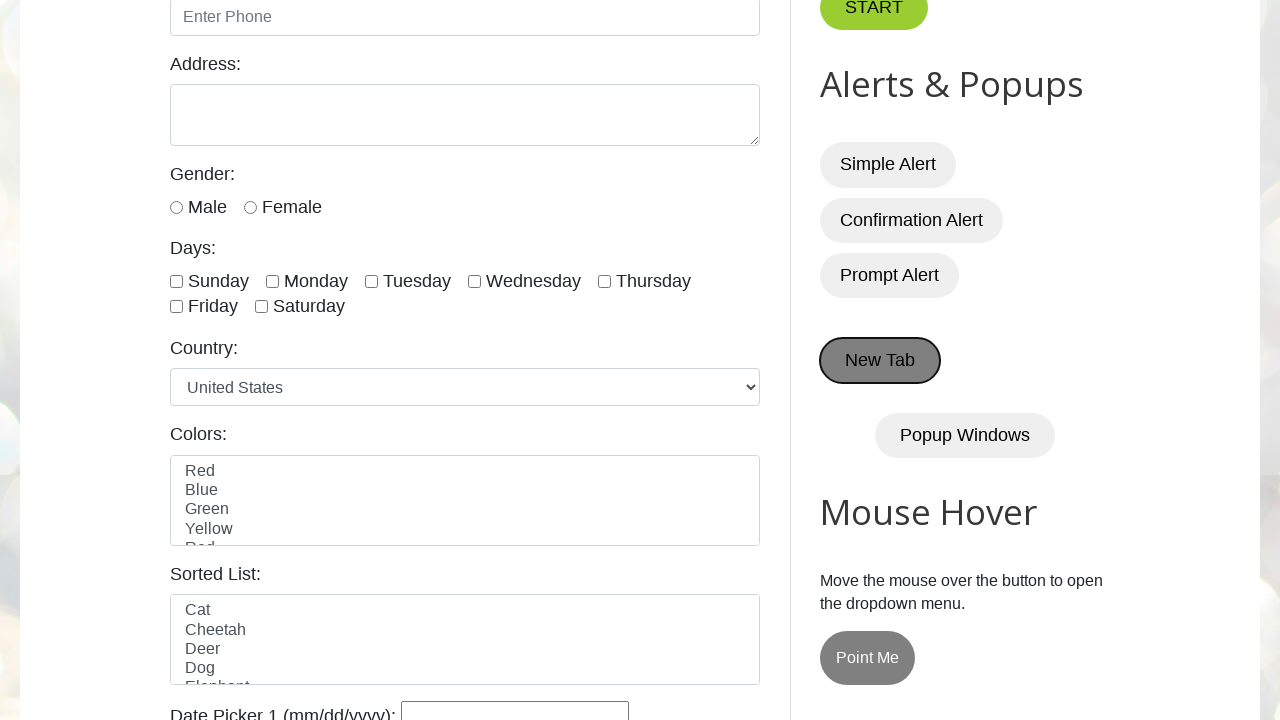

Closed the new tab
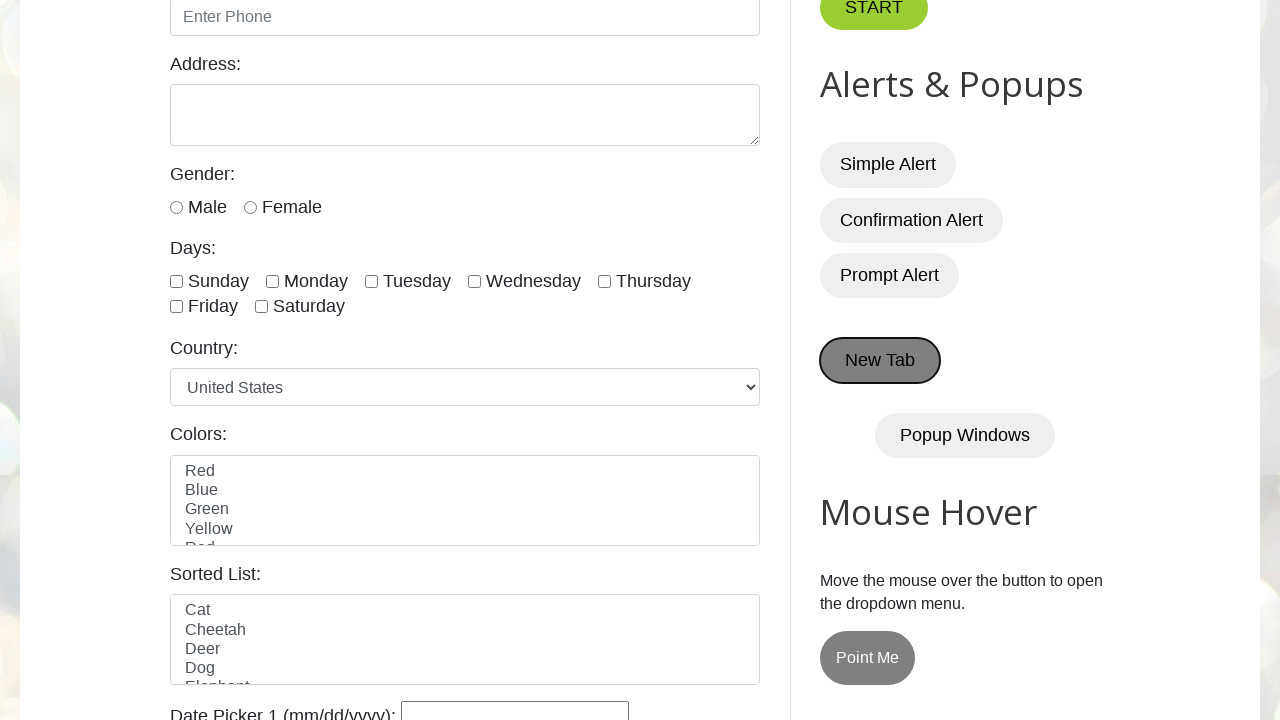

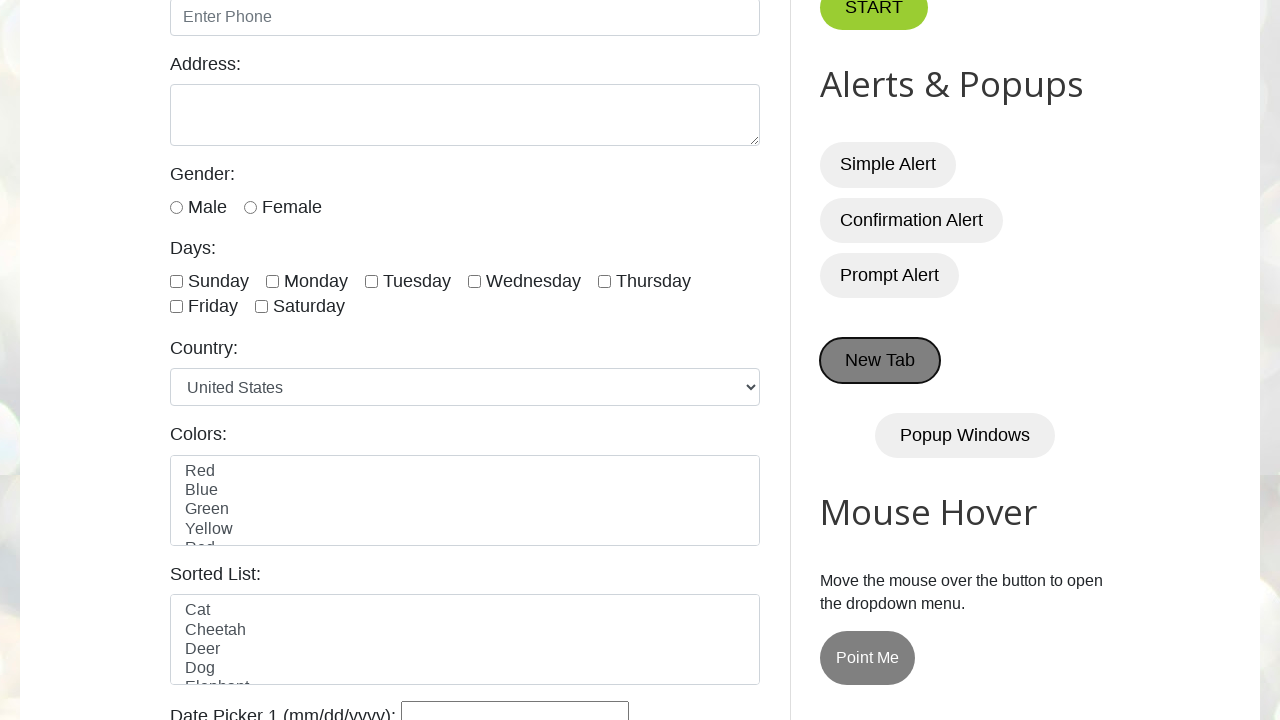